Tests the user registration form on ParaBank by filling out all required fields including personal information, address, contact details, and account credentials, then verifies the page title.

Starting URL: https://parabank.parasoft.com/parabank/register.htm

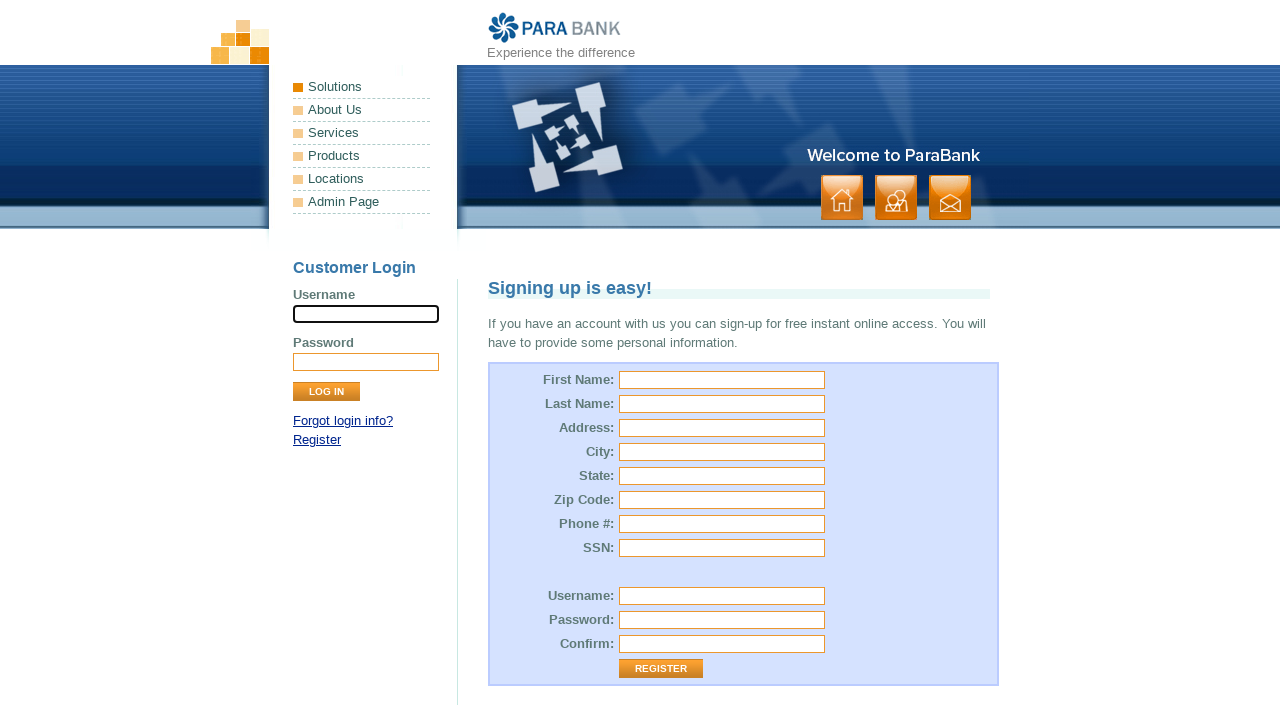

Filled first name field with 'Marcus' on #customer\.firstName
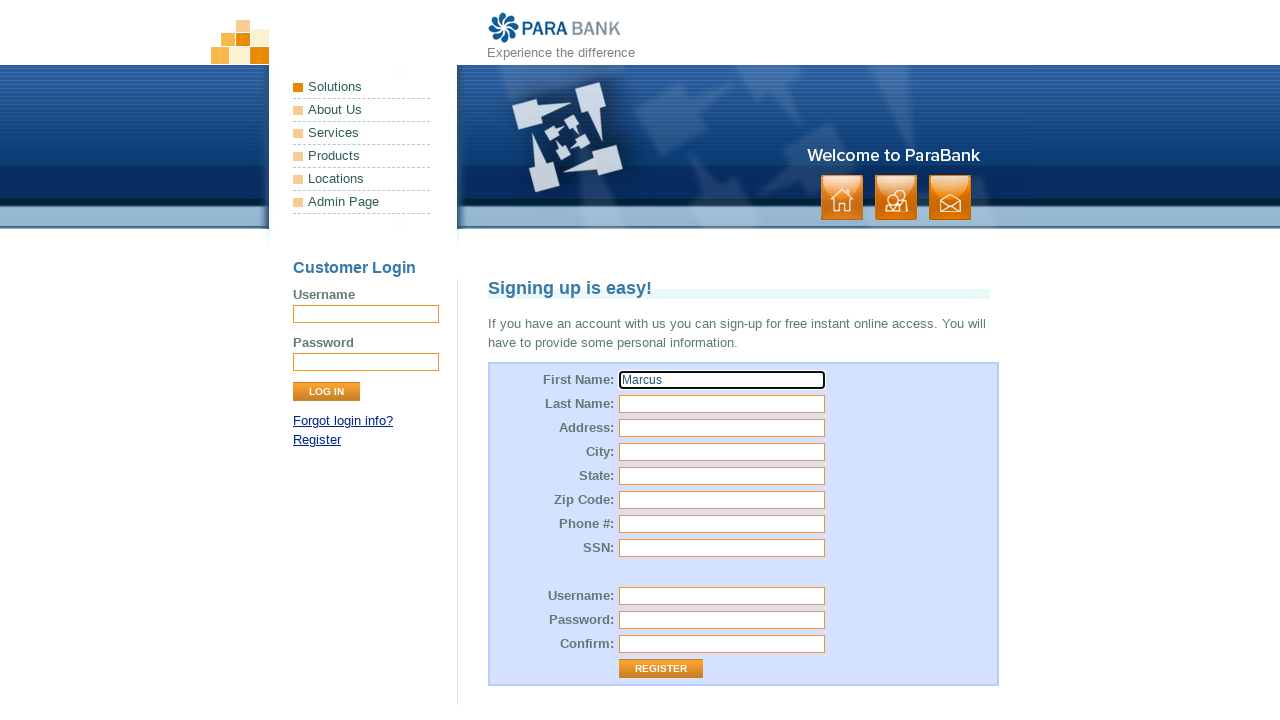

Filled last name field with 'Thompson' on #customer\.lastName
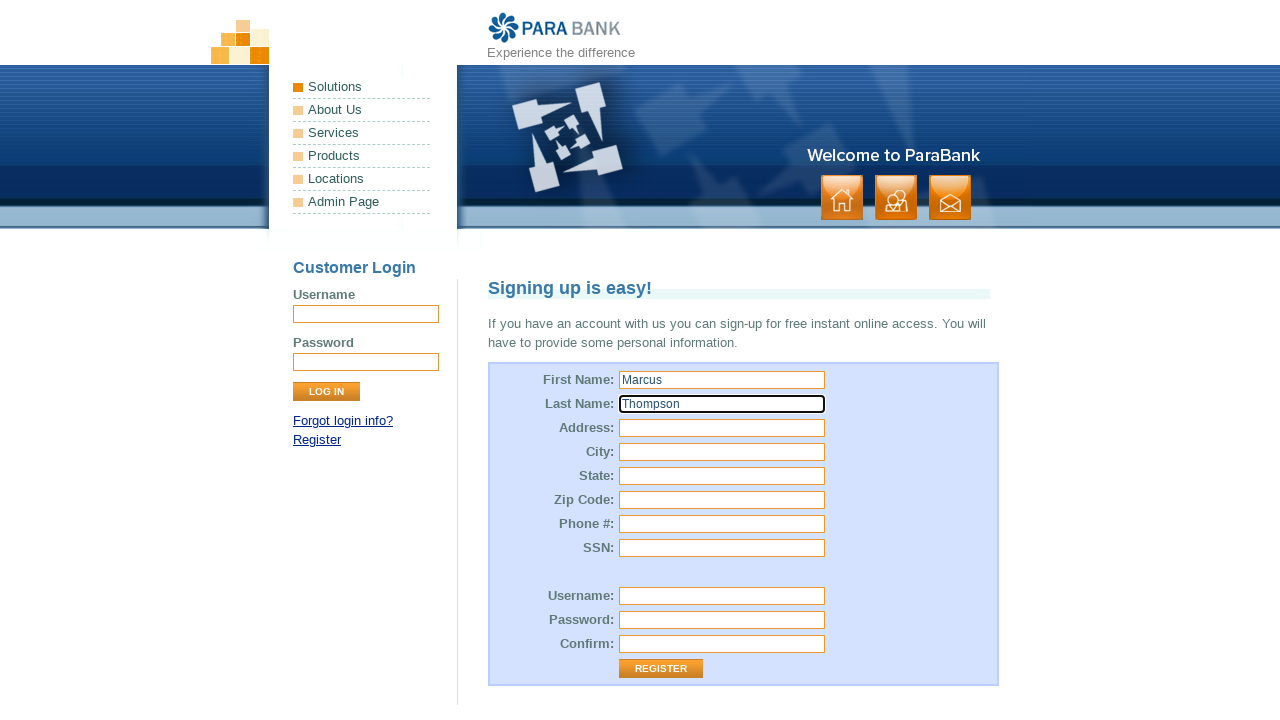

Filled street address with '742 Evergreen Terrace' on #customer\.address\.street
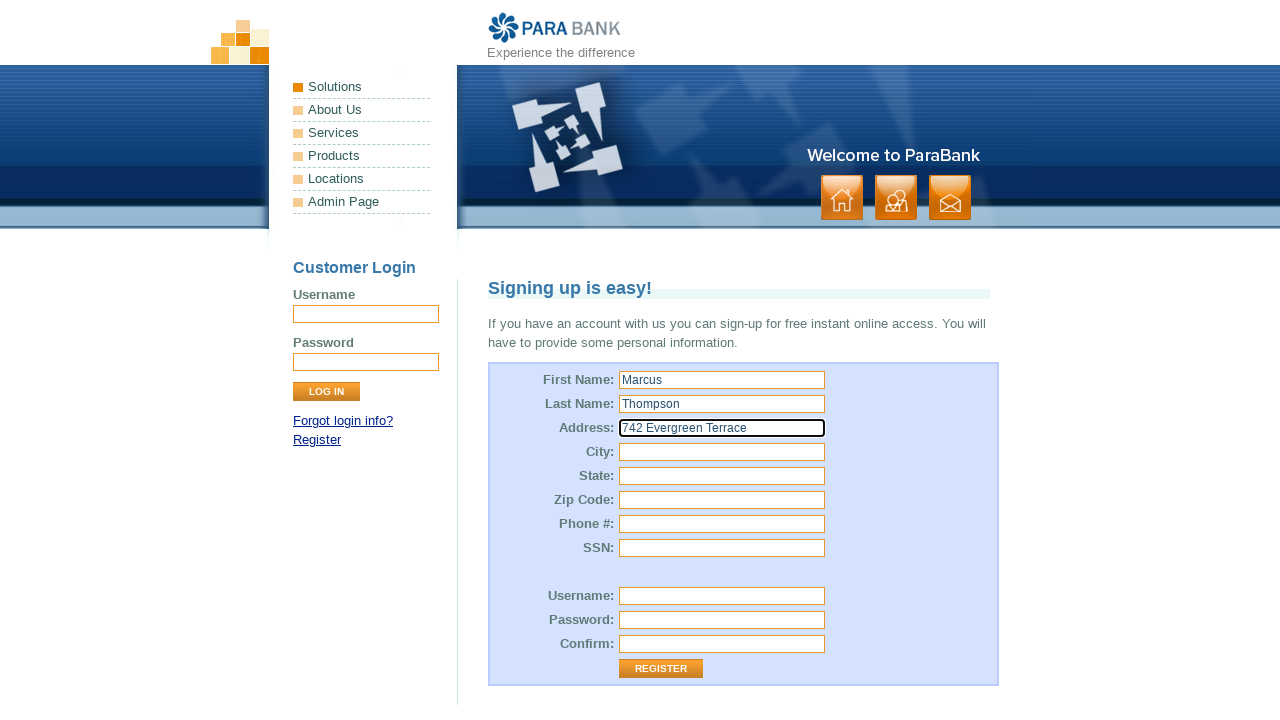

Filled city field with 'Columbus' on #customer\.address\.city
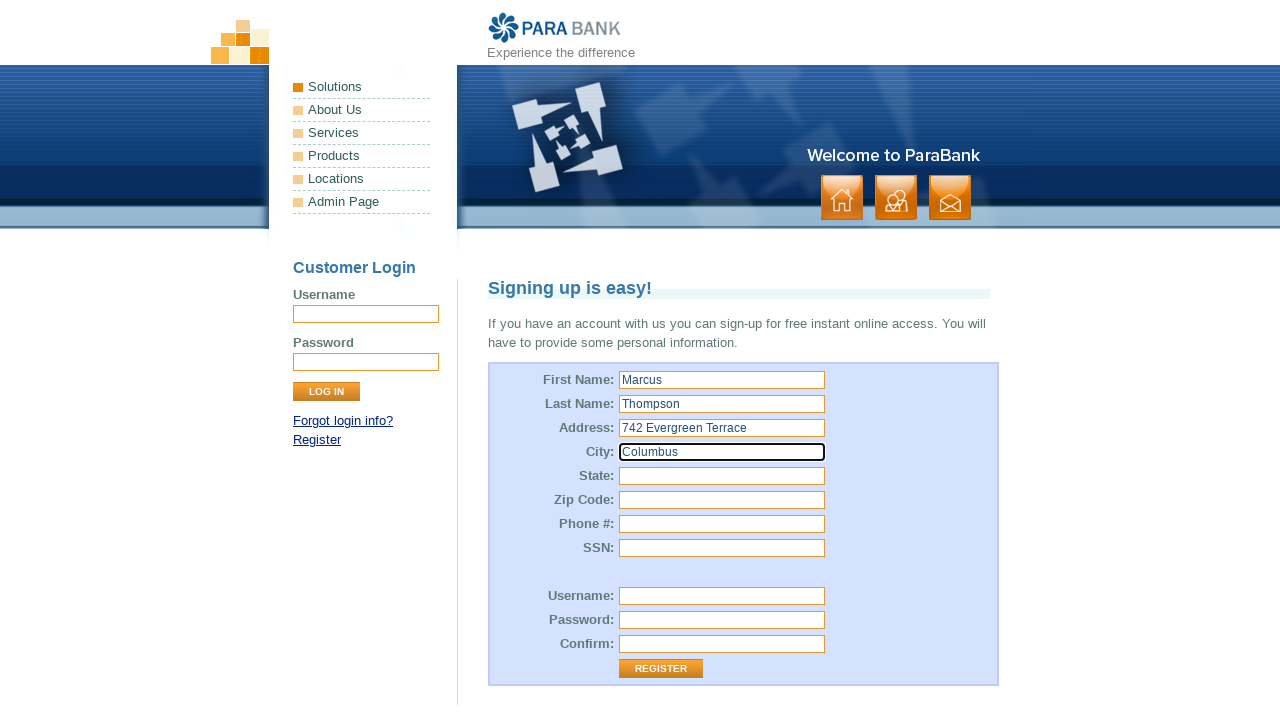

Filled state field with 'OH' on #customer\.address\.state
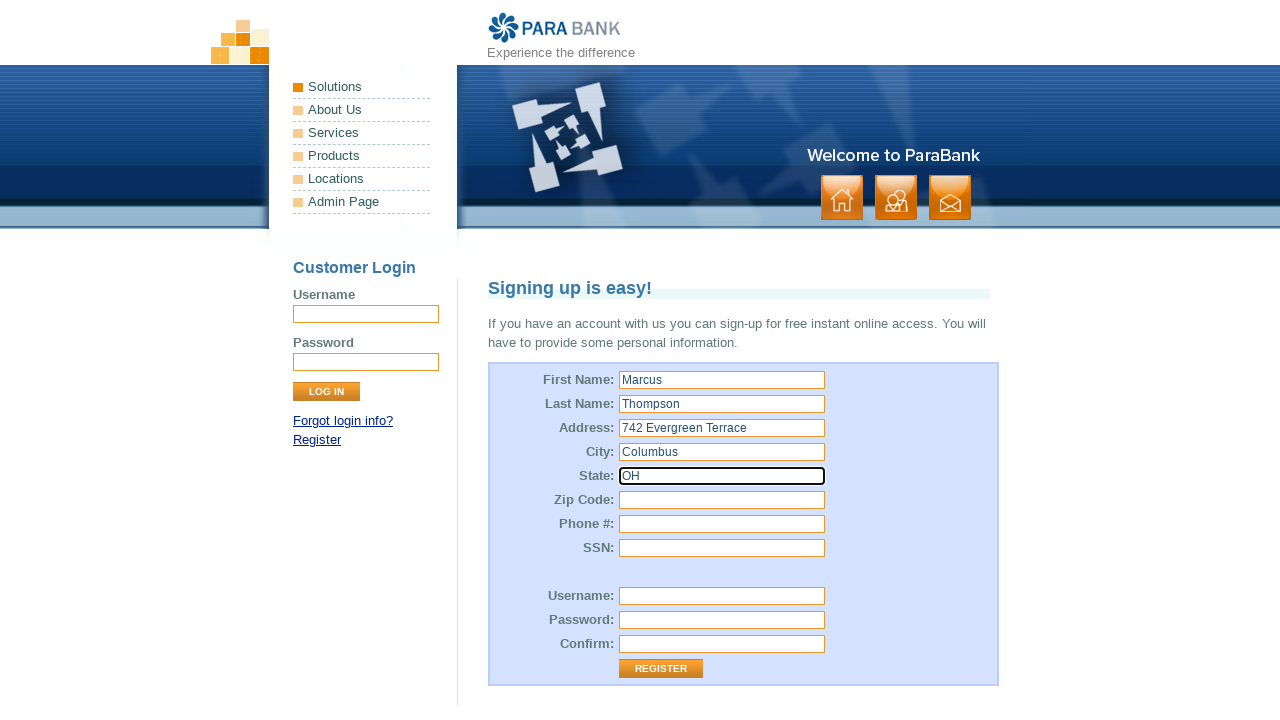

Filled zip code field with '43215' on #customer\.address\.zipCode
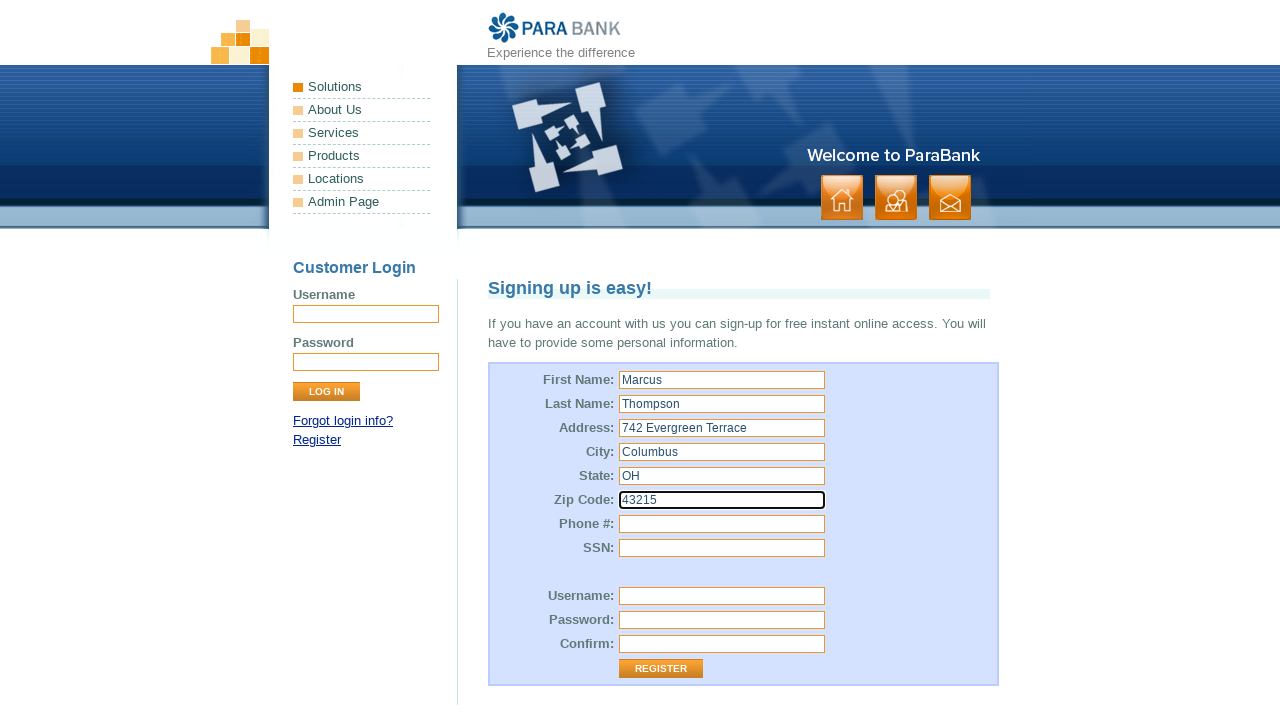

Filled phone number field with '1-614-555-0147' on #customer\.phoneNumber
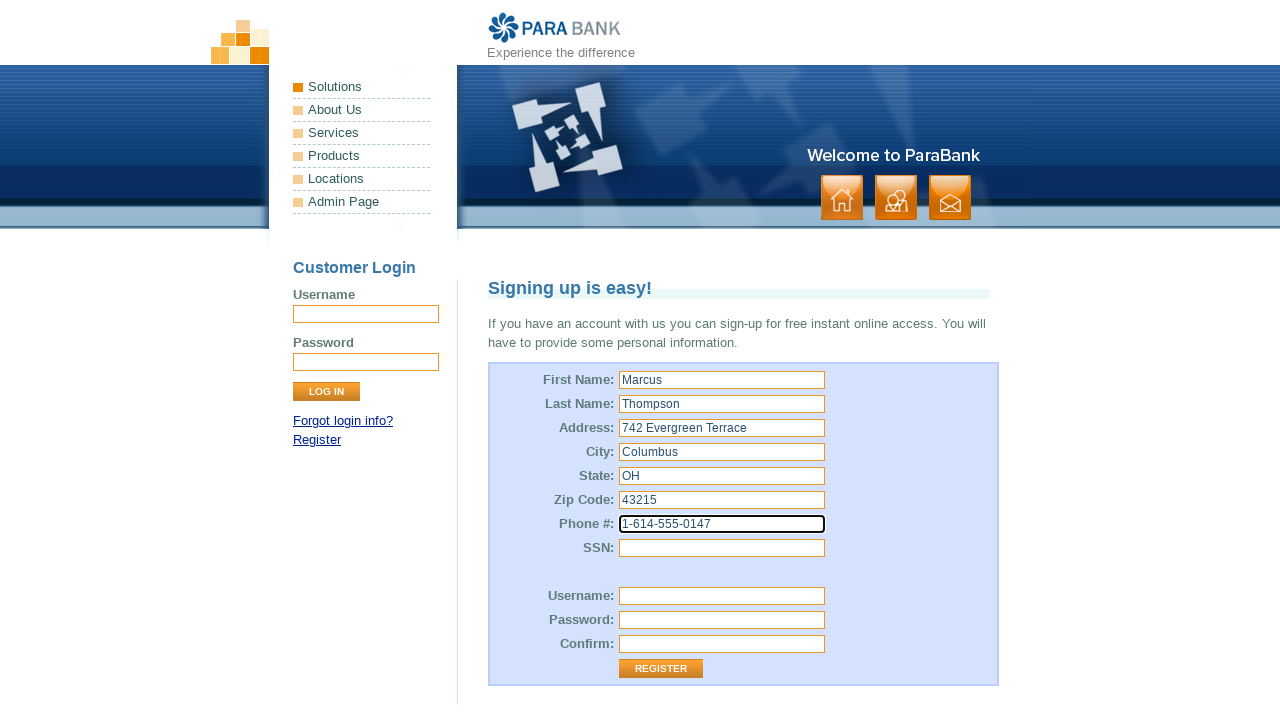

Filled SSN field with '333-44-5555' on #customer\.ssn
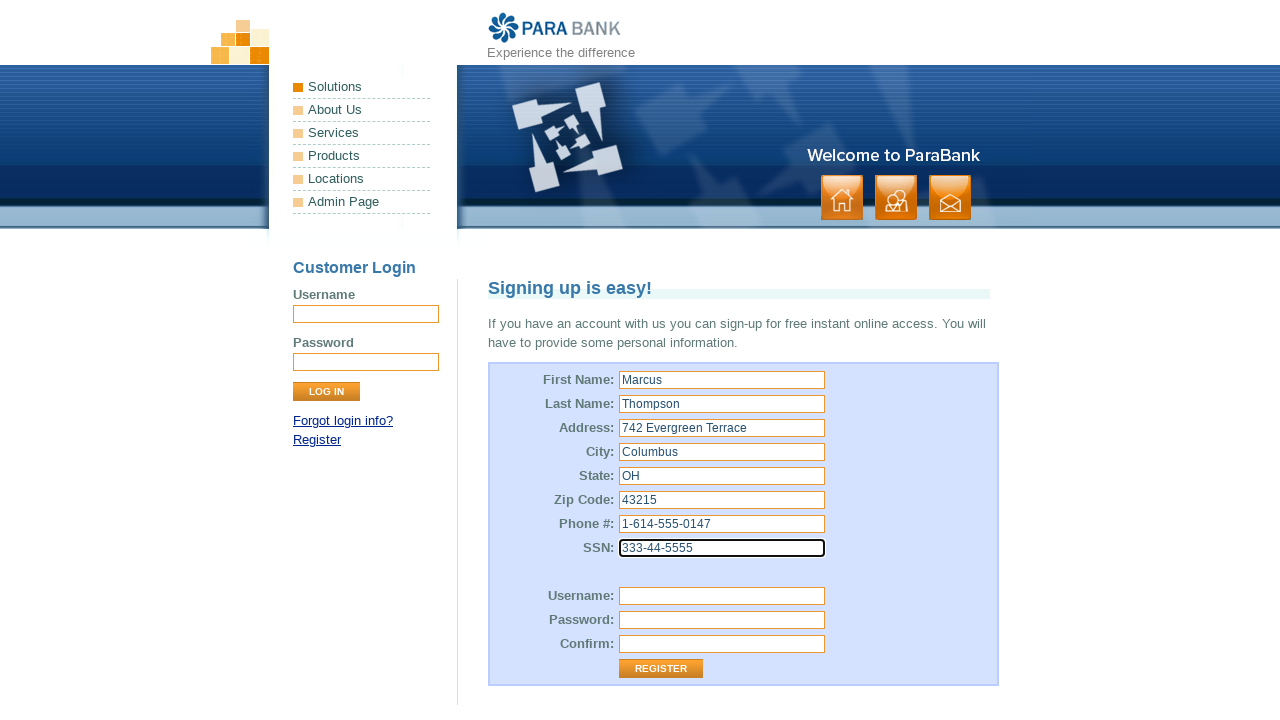

Filled username field with 'marcus_t_2024' on #customer\.username
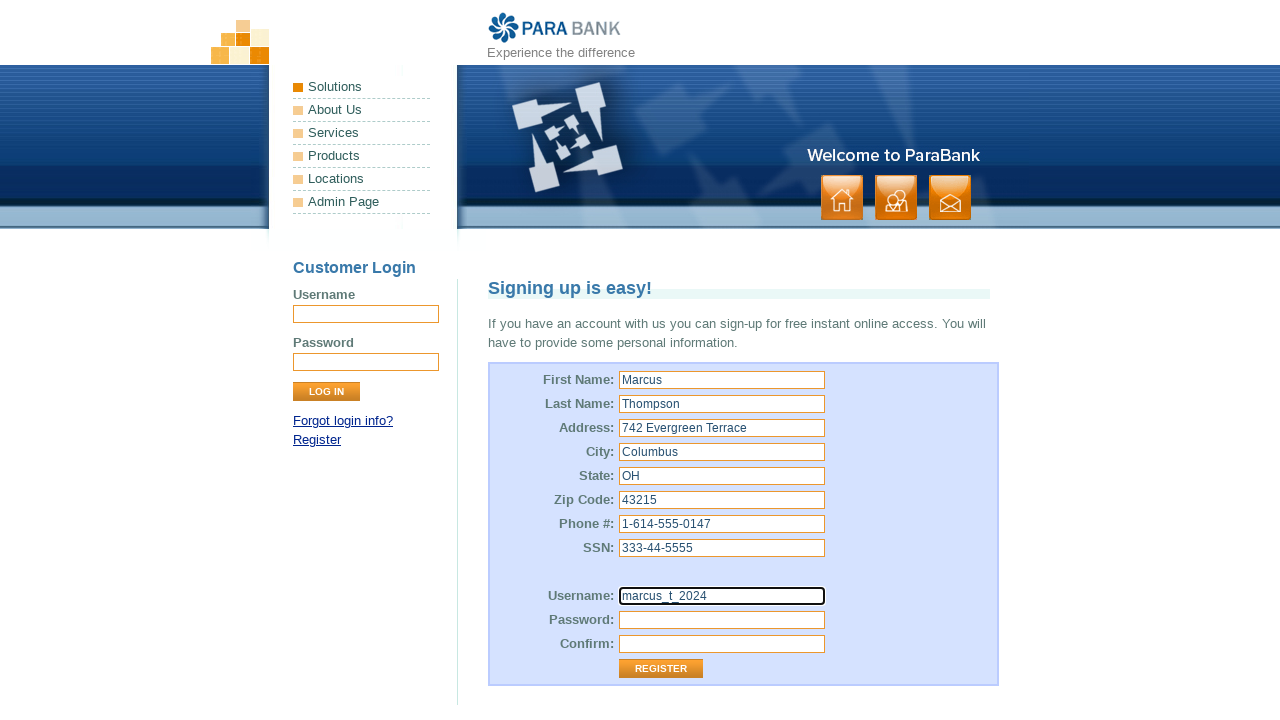

Filled password field with 'securePass456' on #customer\.password
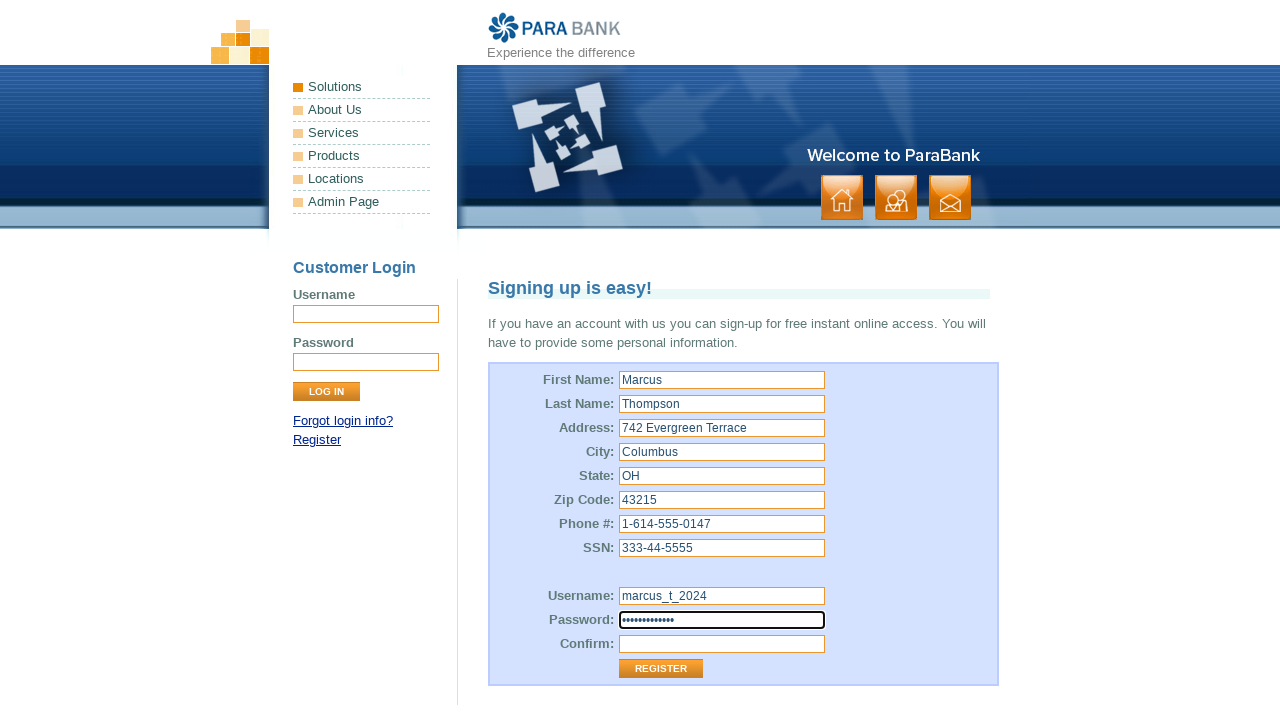

Filled password confirmation field with 'securePass456' on #repeatedPassword
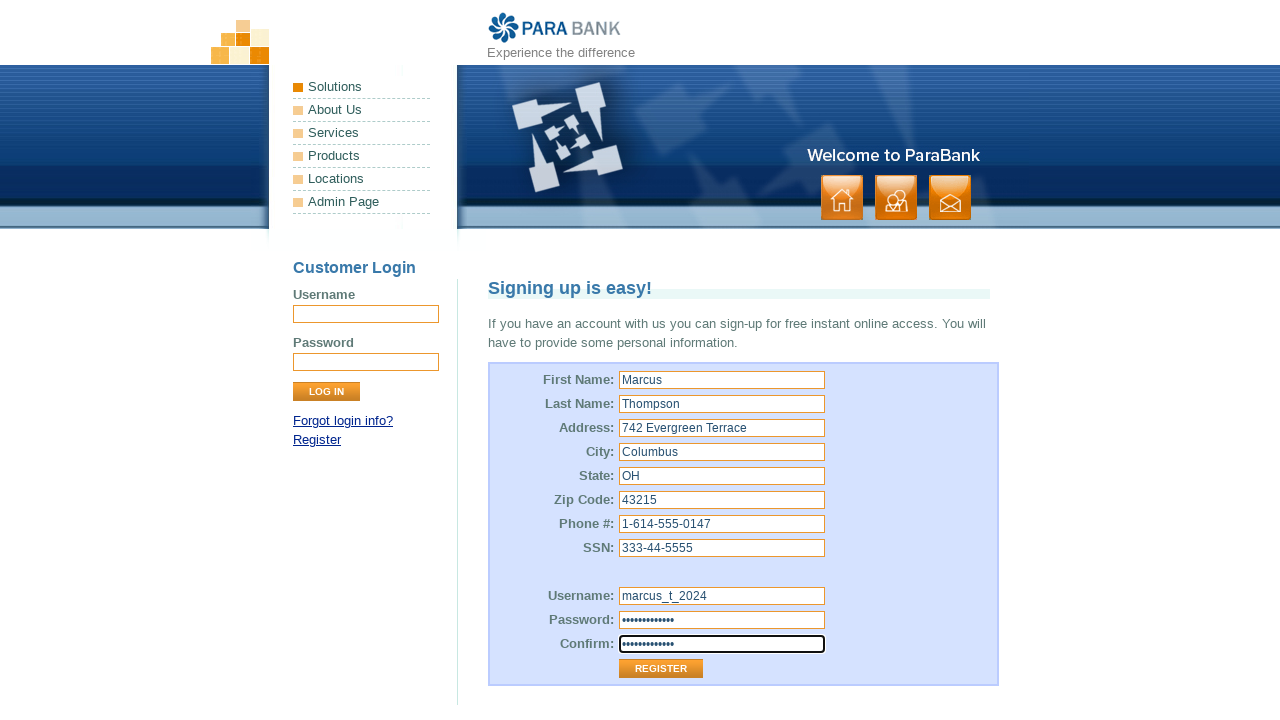

Verified page title matches 'ParaBank | Register for Free Online Account Access'
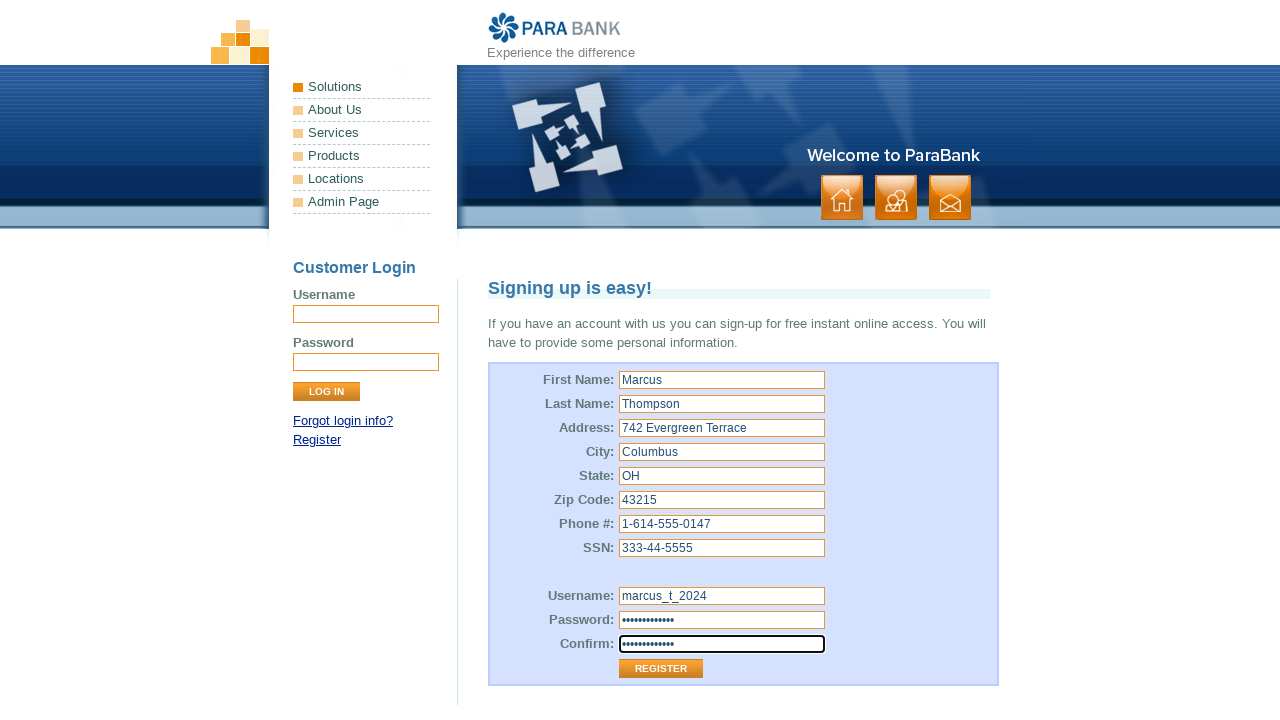

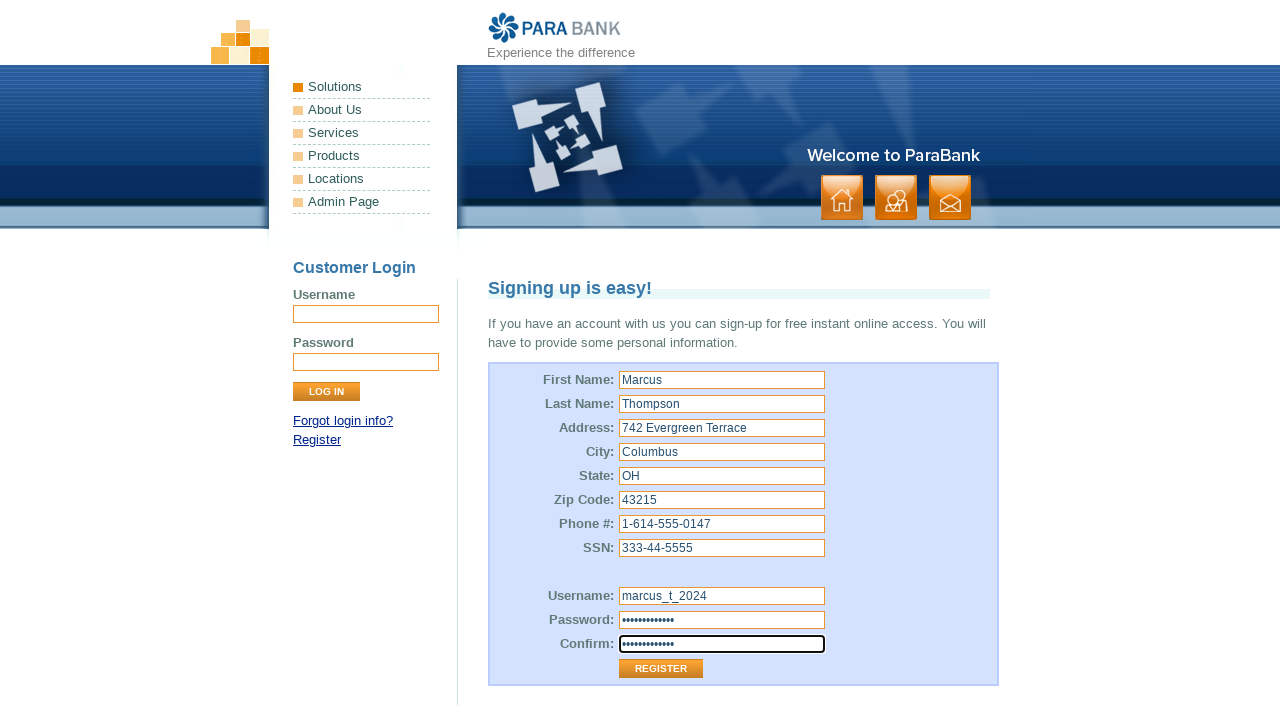